Tests dynamic click button functionality and verifies the success message.

Starting URL: https://demoqa.com/buttons

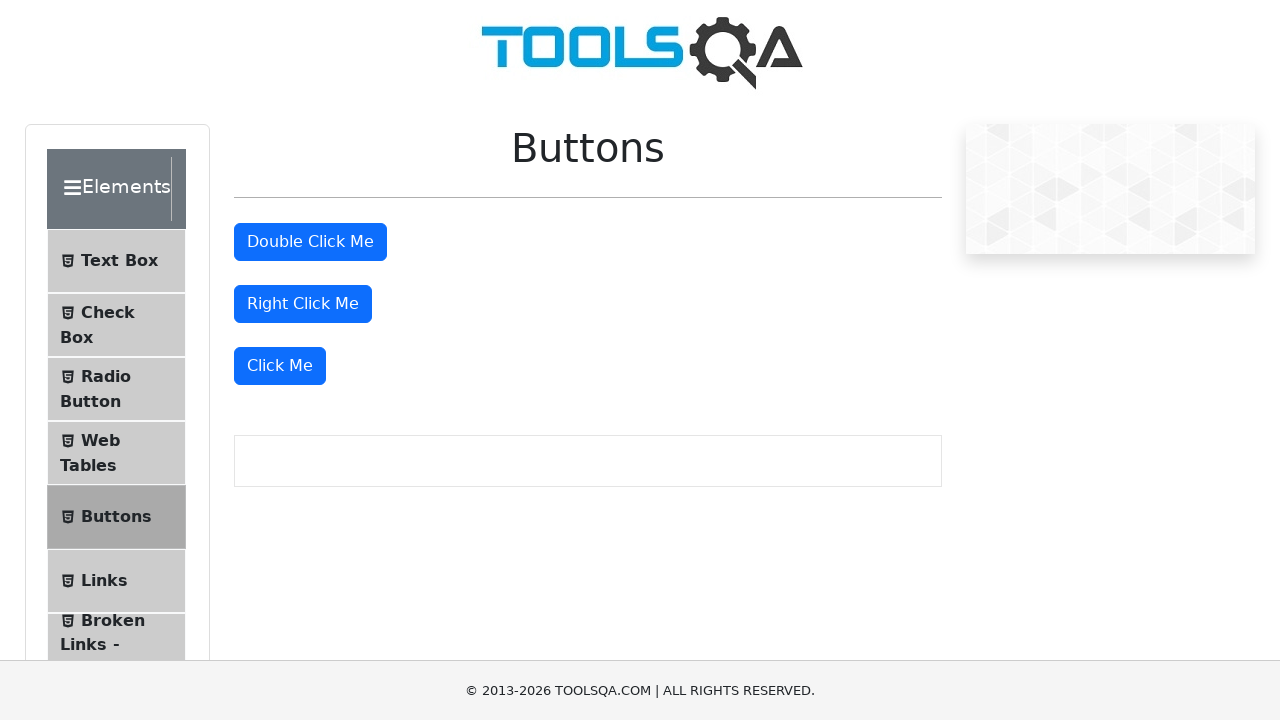

Clicked the 'Click Me' button to trigger dynamic click functionality at (280, 366) on xpath=//button[text()='Click Me']
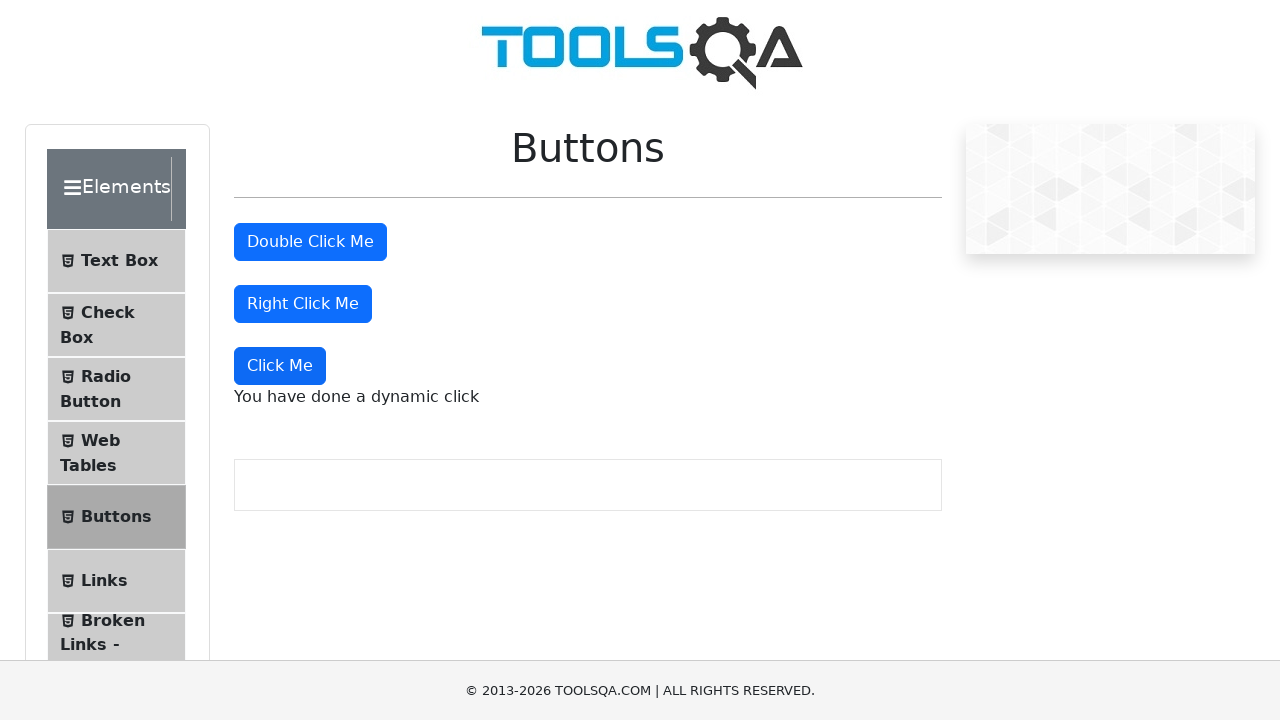

Success message appeared after clicking the button
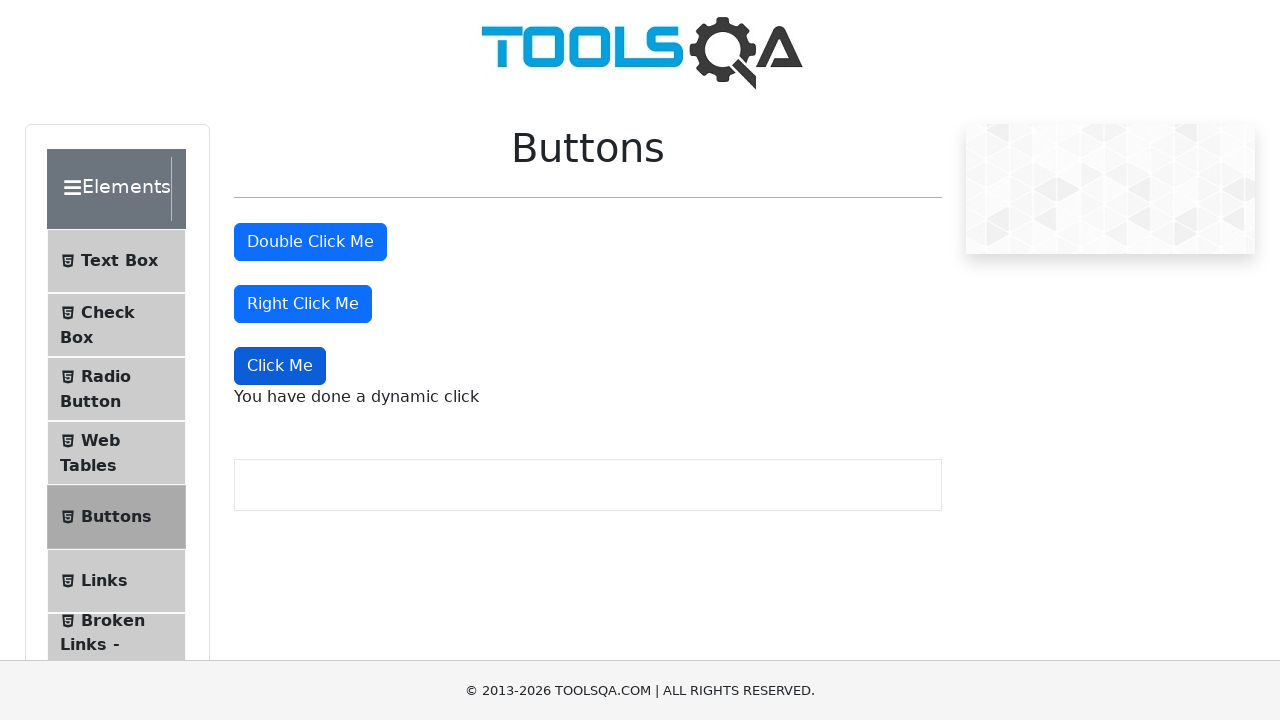

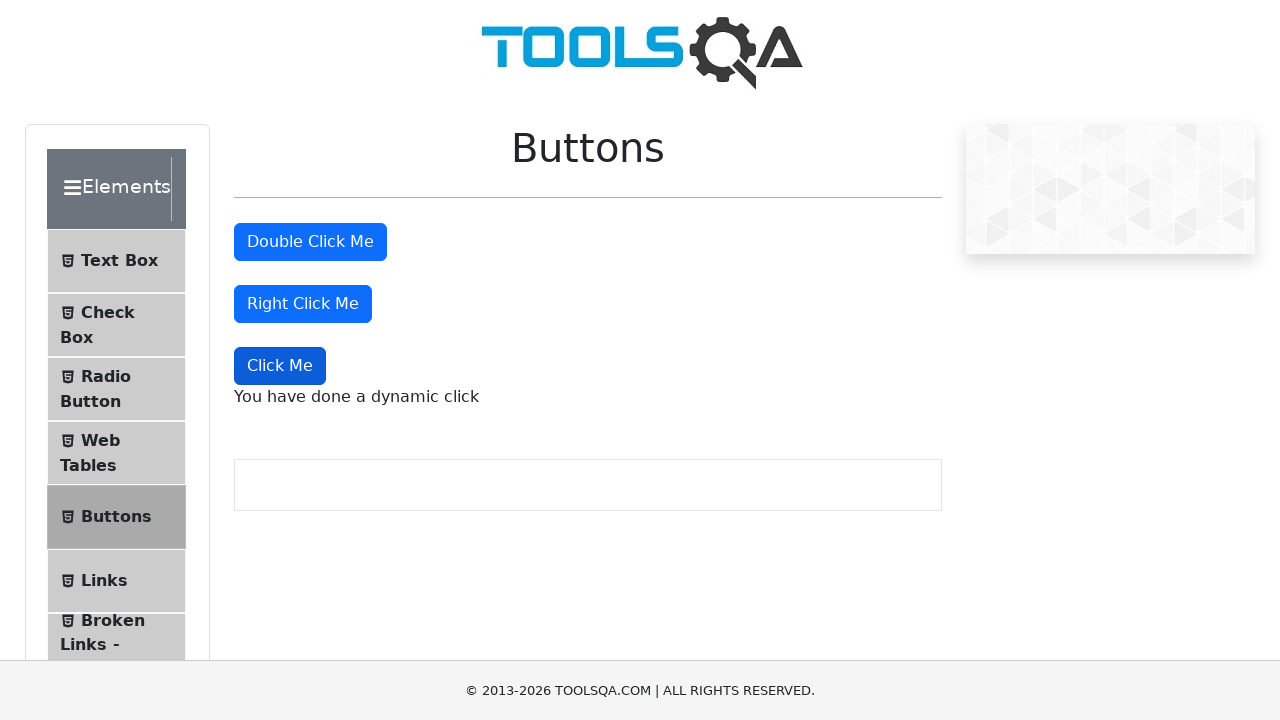